Joins a student session by entering a student name, clicking OK, and simulating keyboard interactions (TAB and ENTER) to navigate through media permission dialogs and start a session.

Starting URL: https://live.monetanalytics.com/stu_proc/student.html#

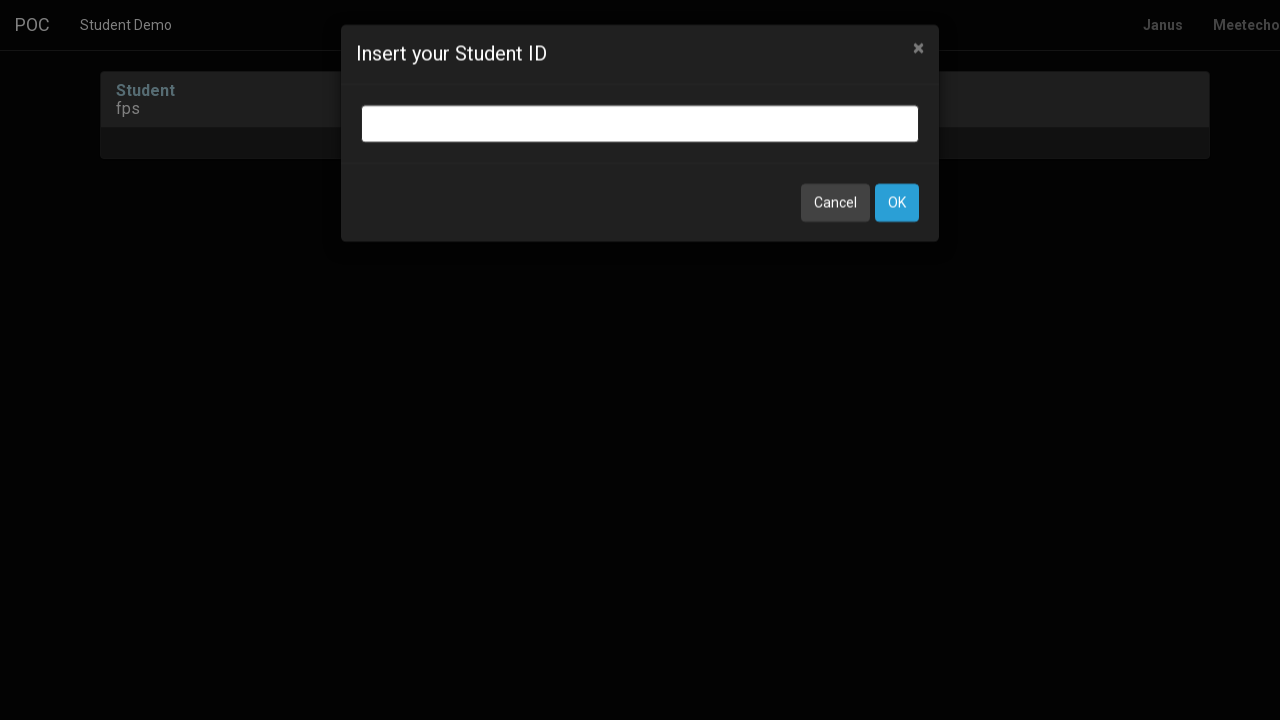

Granted camera and microphone permissions
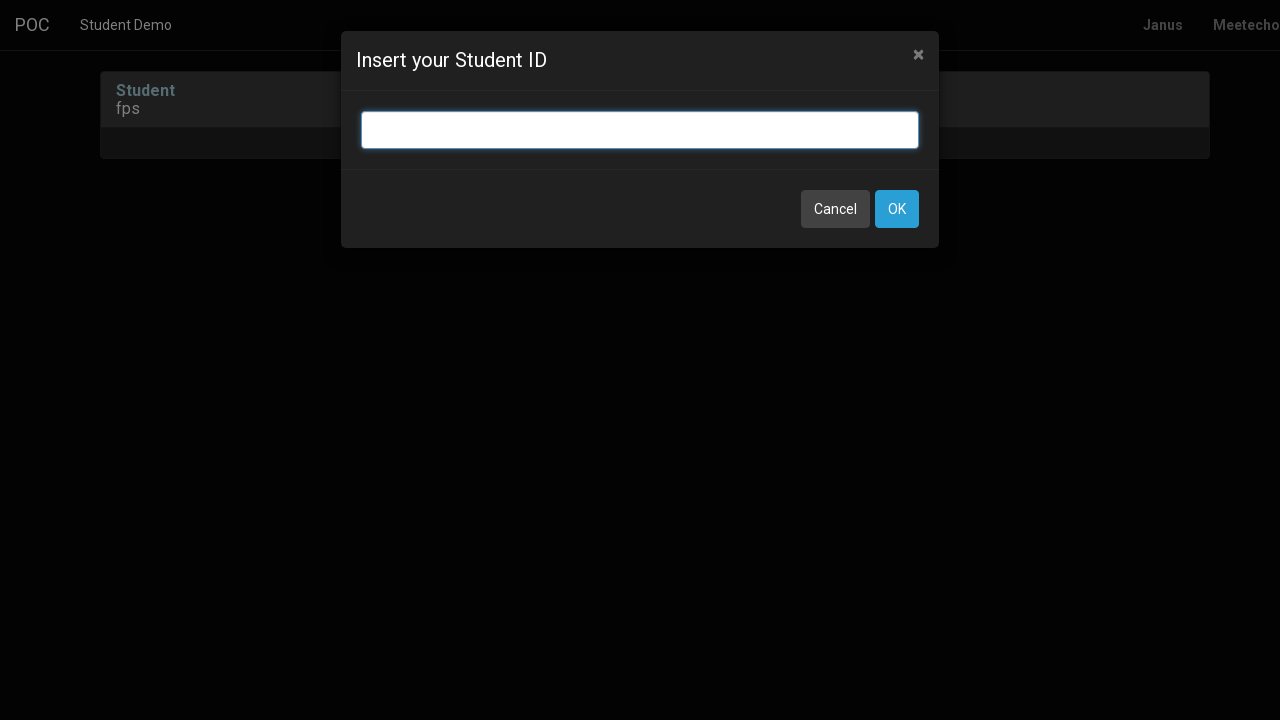

Entered student name 'Student-67' in input field on input.bootbox-input.bootbox-input-text.form-control
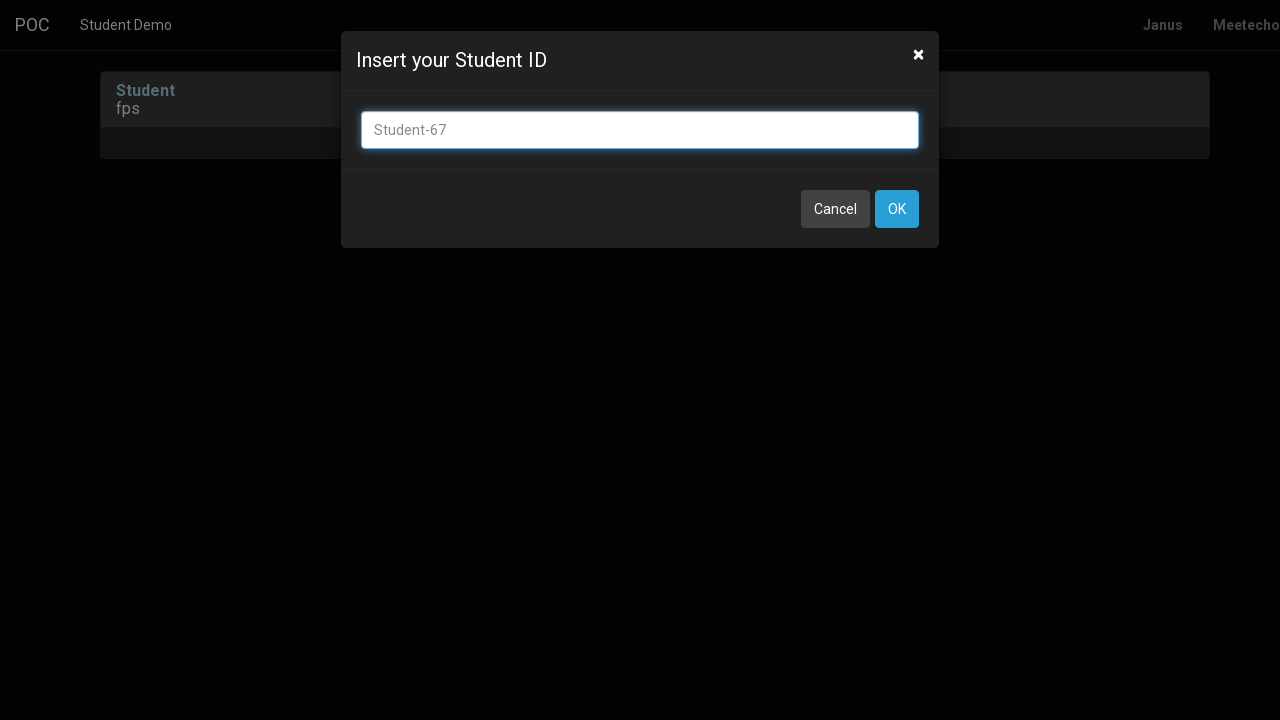

Clicked OK button to confirm student name at (897, 209) on button:has-text('OK')
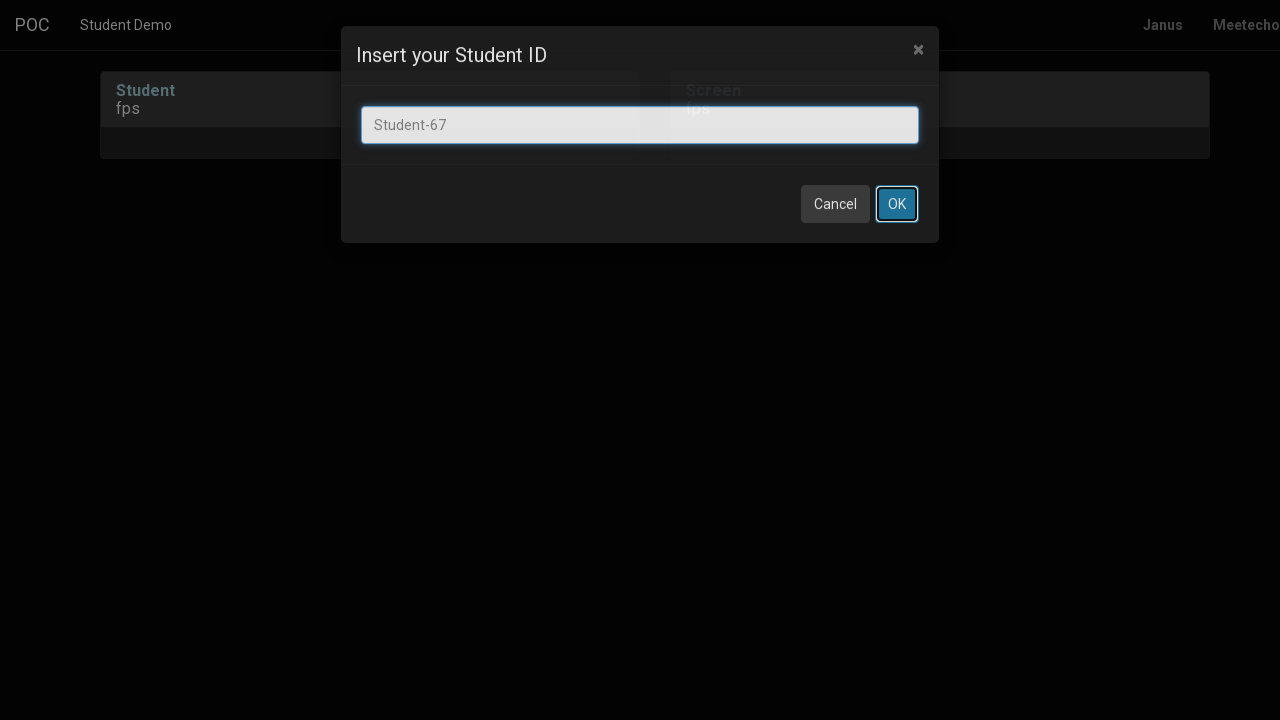

Waited 8 seconds for page to process
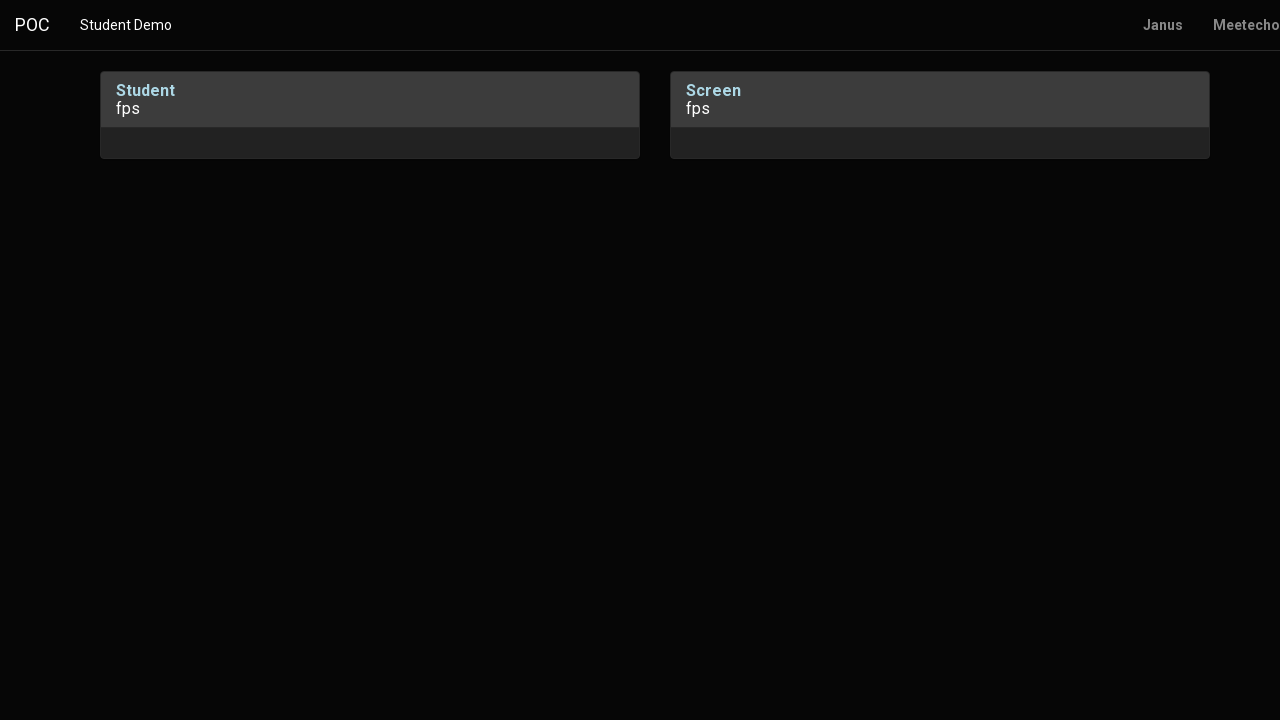

Pressed TAB key to navigate through media permission dialog
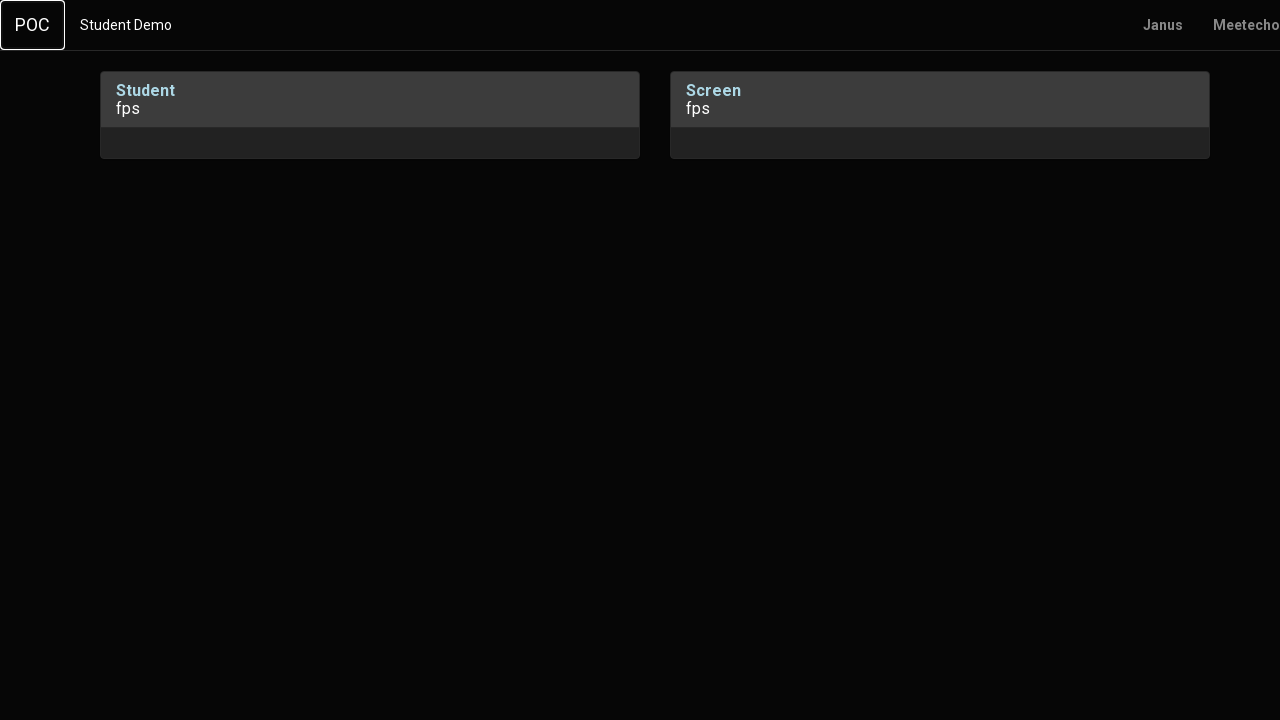

Waited 1 second
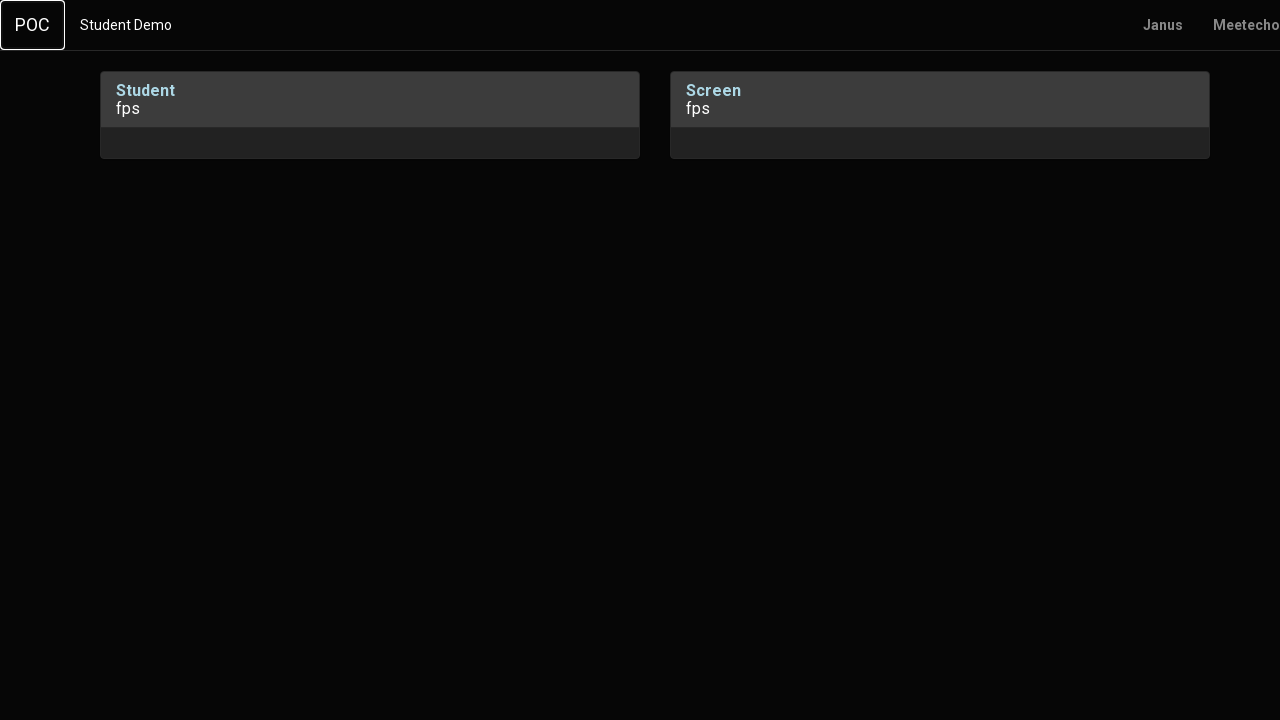

Pressed ENTER key to confirm media permission
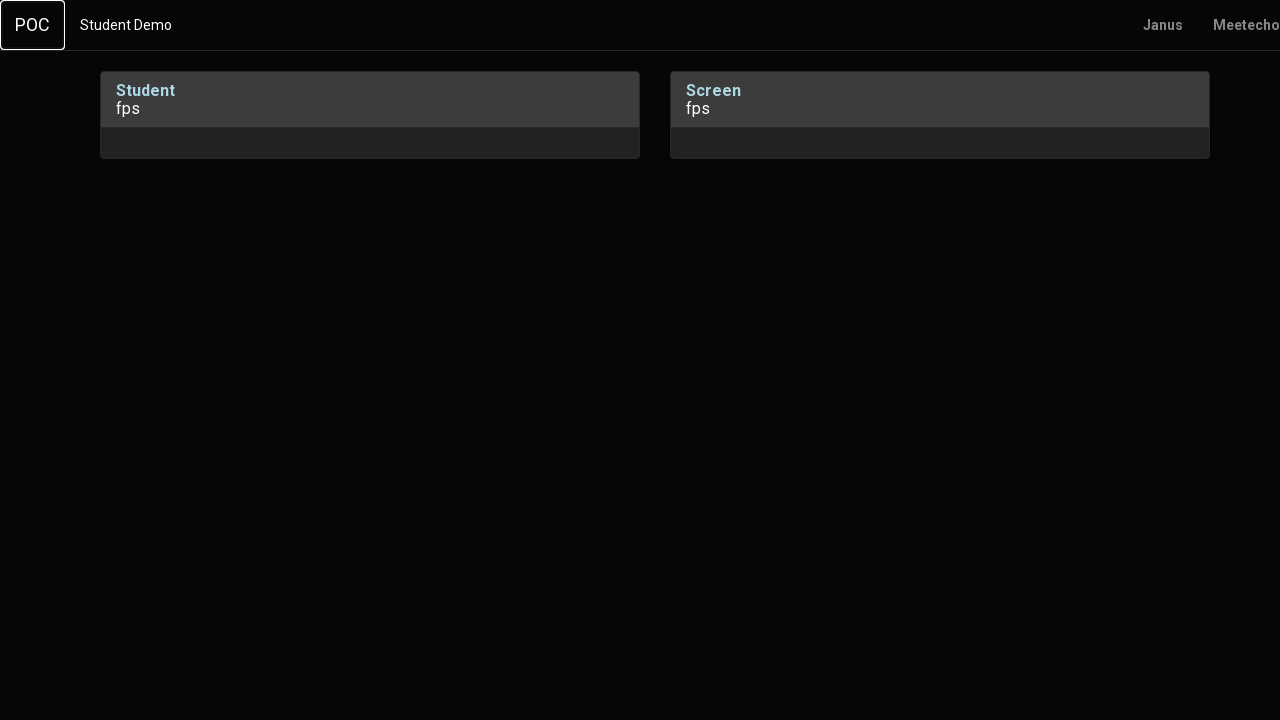

Waited 2 seconds
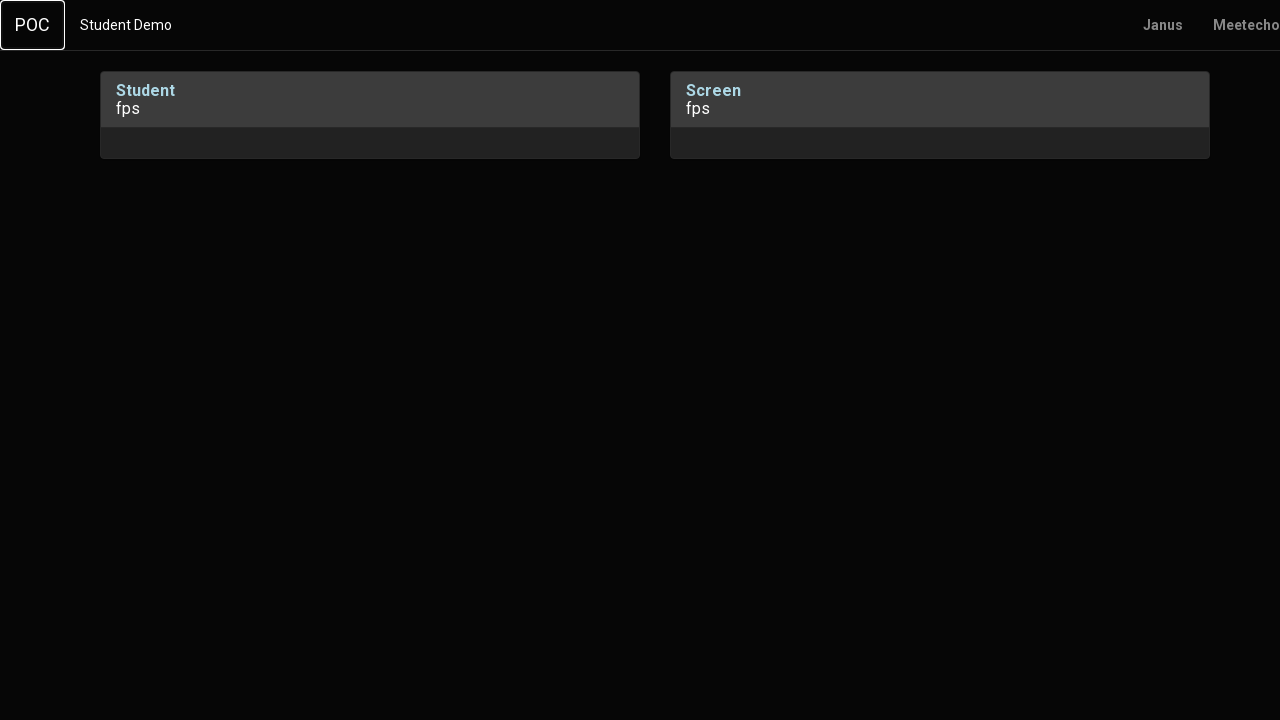

Pressed TAB key to navigate to next dialog element
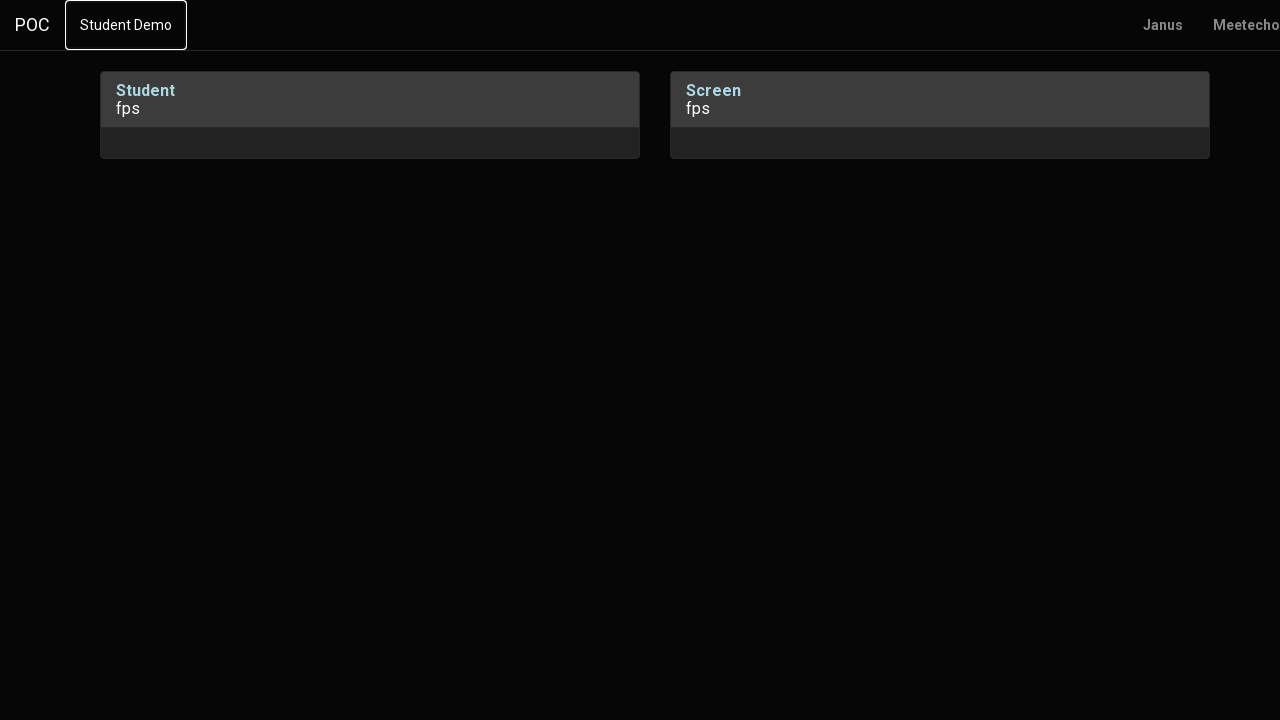

Waited 1 second
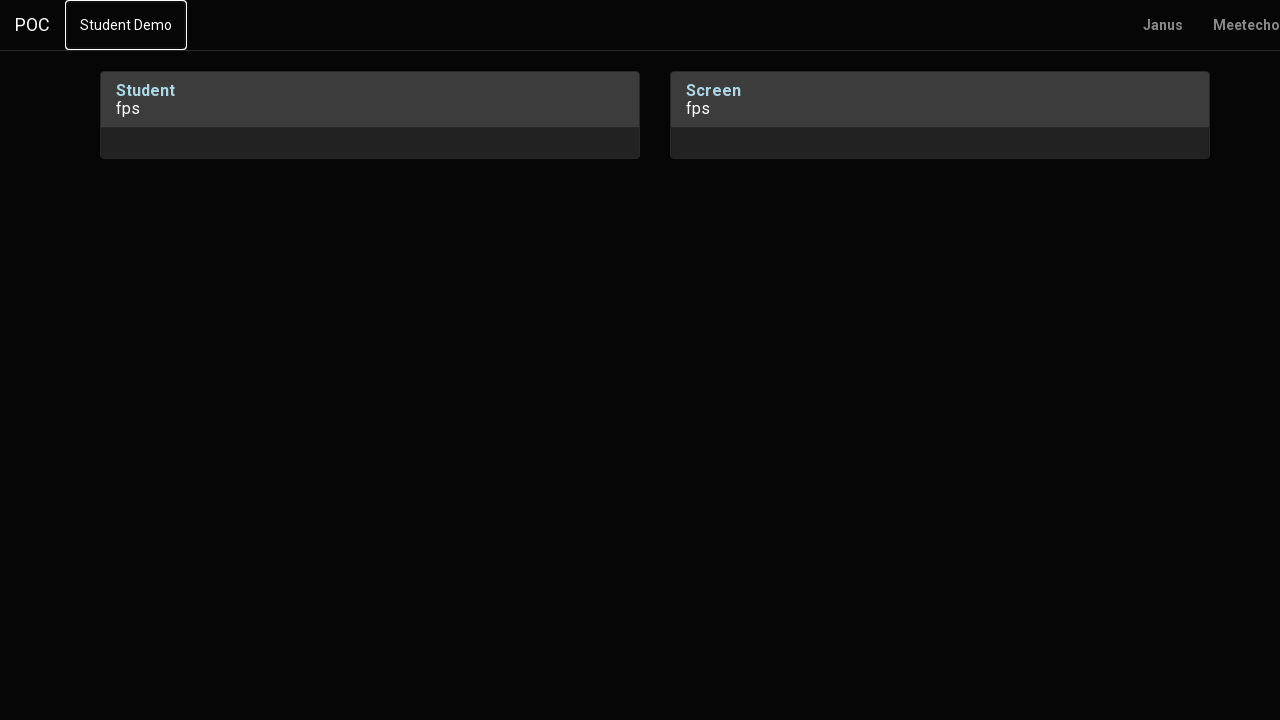

Pressed TAB key again to navigate to next dialog element
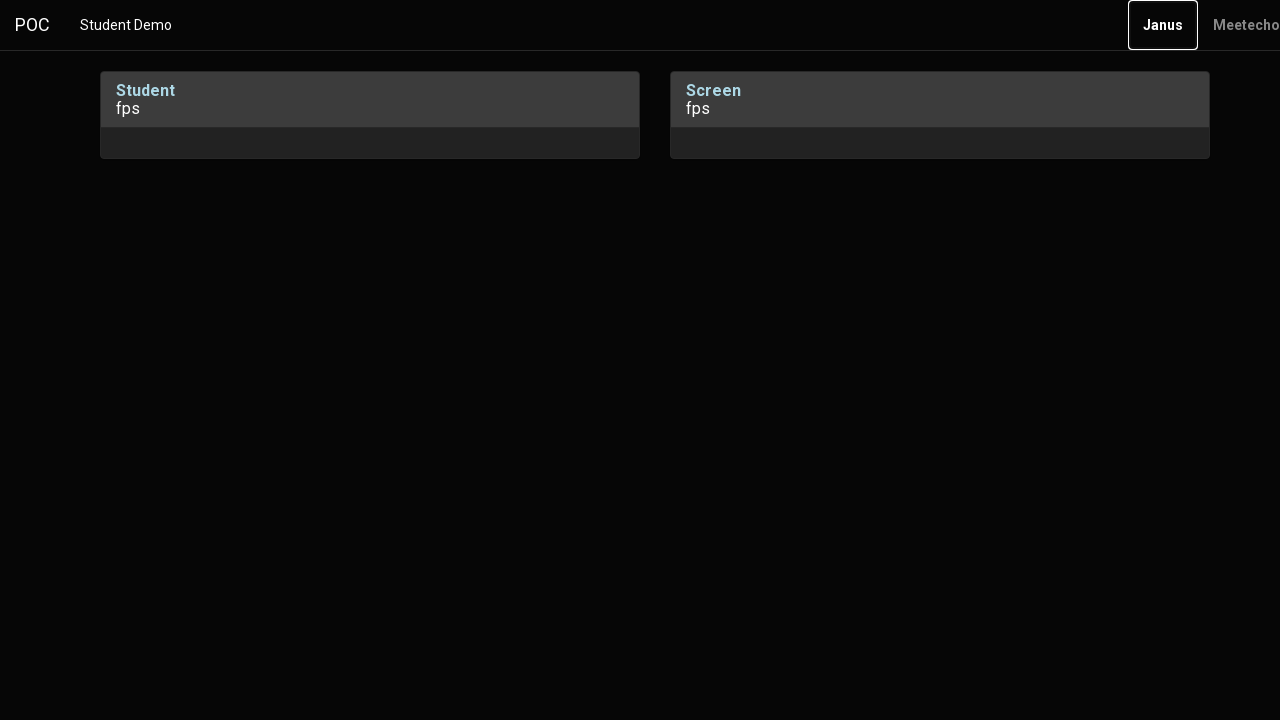

Waited 2 seconds
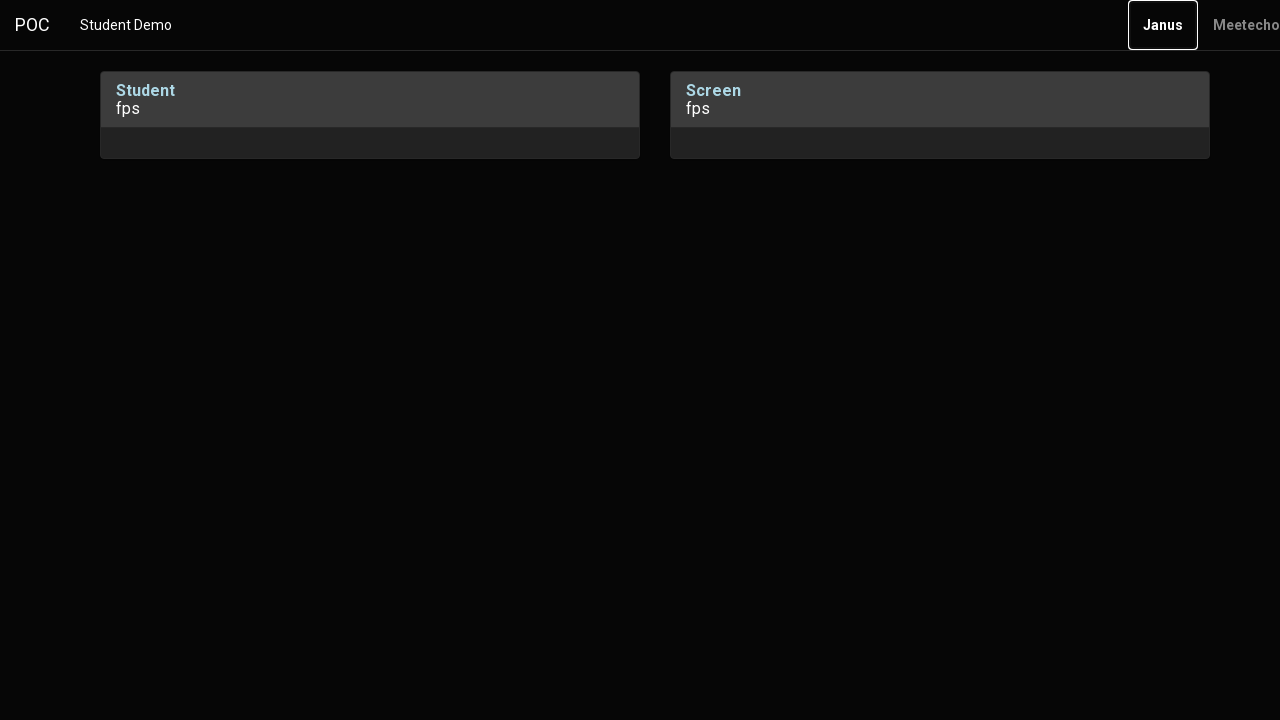

Pressed ENTER key to confirm and start session
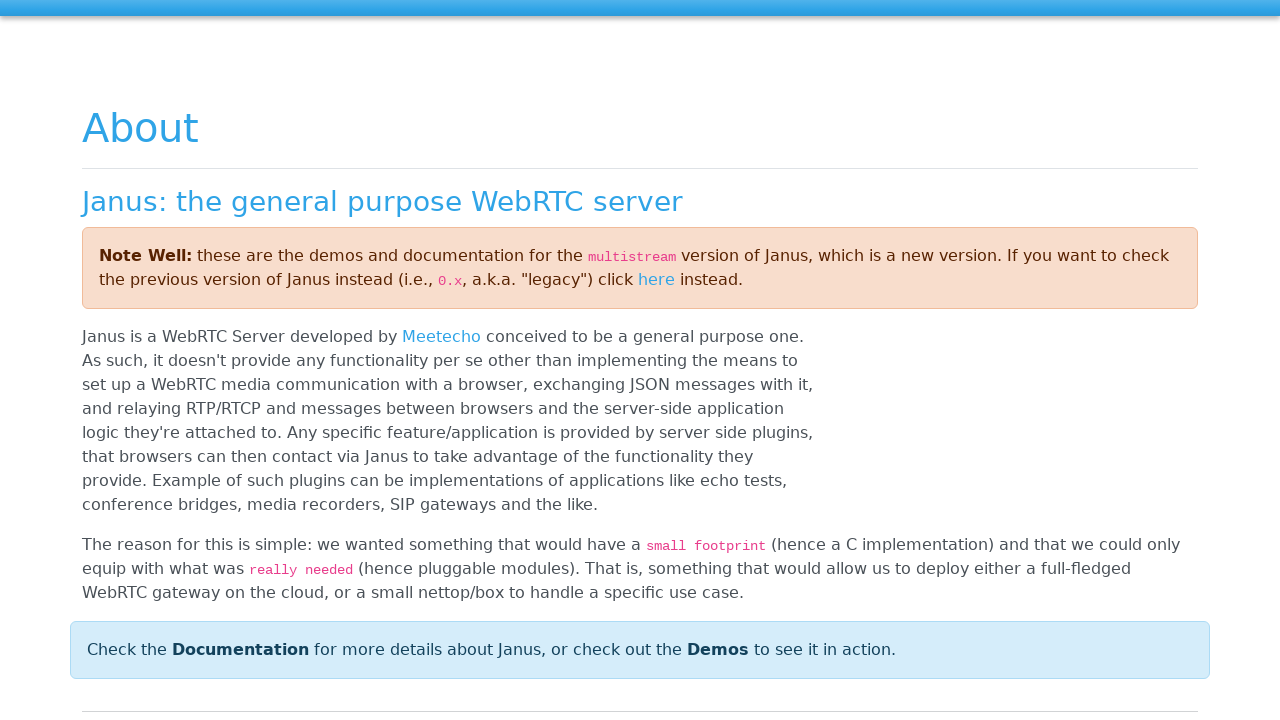

Waited 5 seconds for session to start
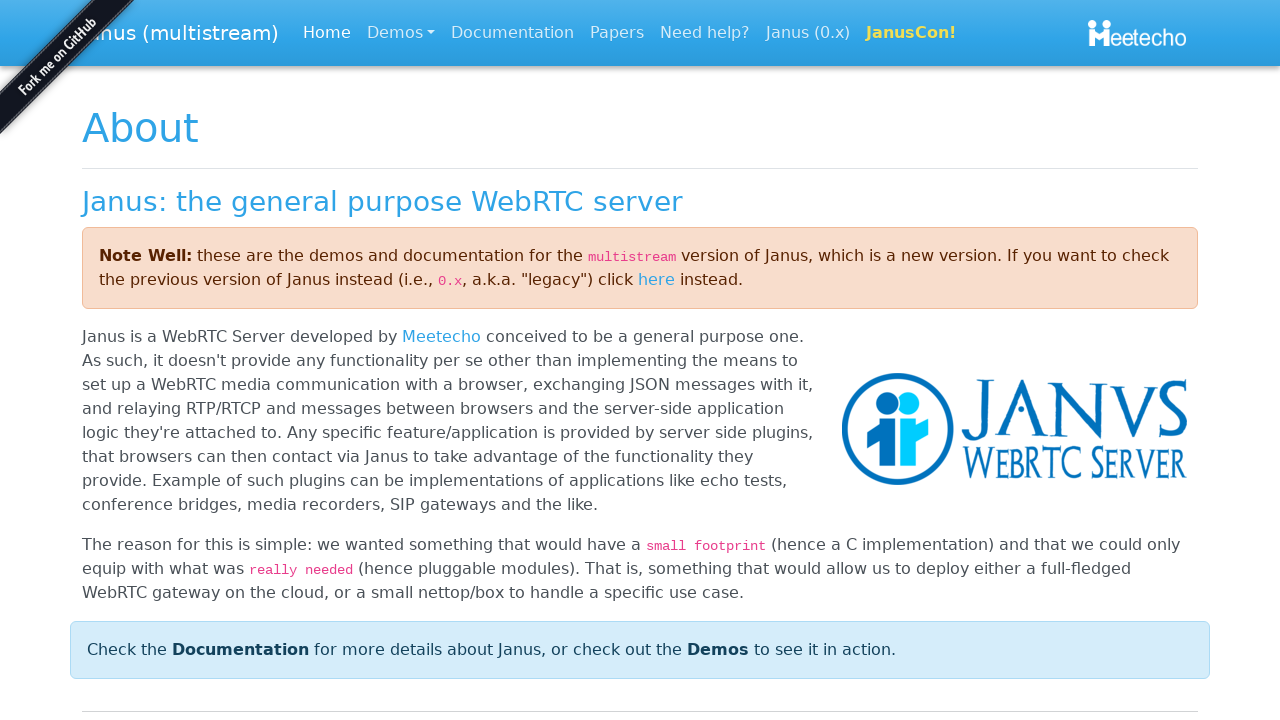

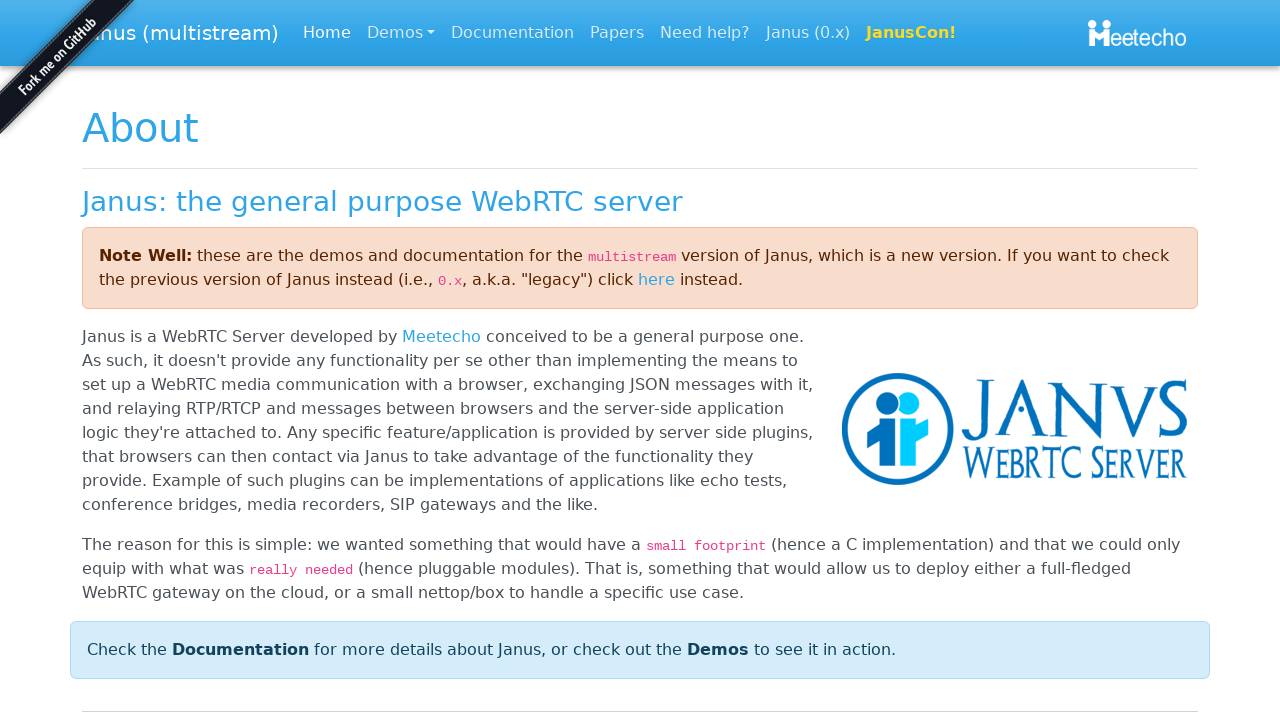